Tests HTML5 drag and drop functionality by dragging element A to element B's position and verifying the elements swap positions

Starting URL: https://the-internet.herokuapp.com/drag_and_drop

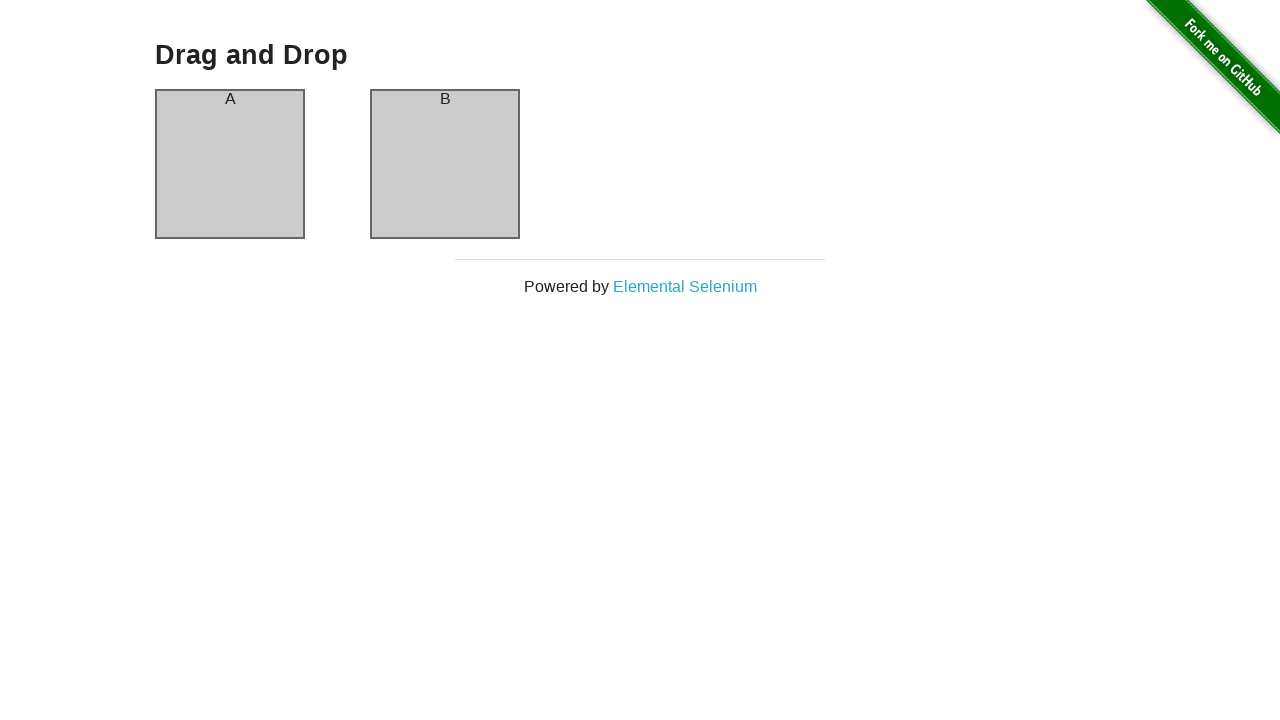

Located source element (column A)
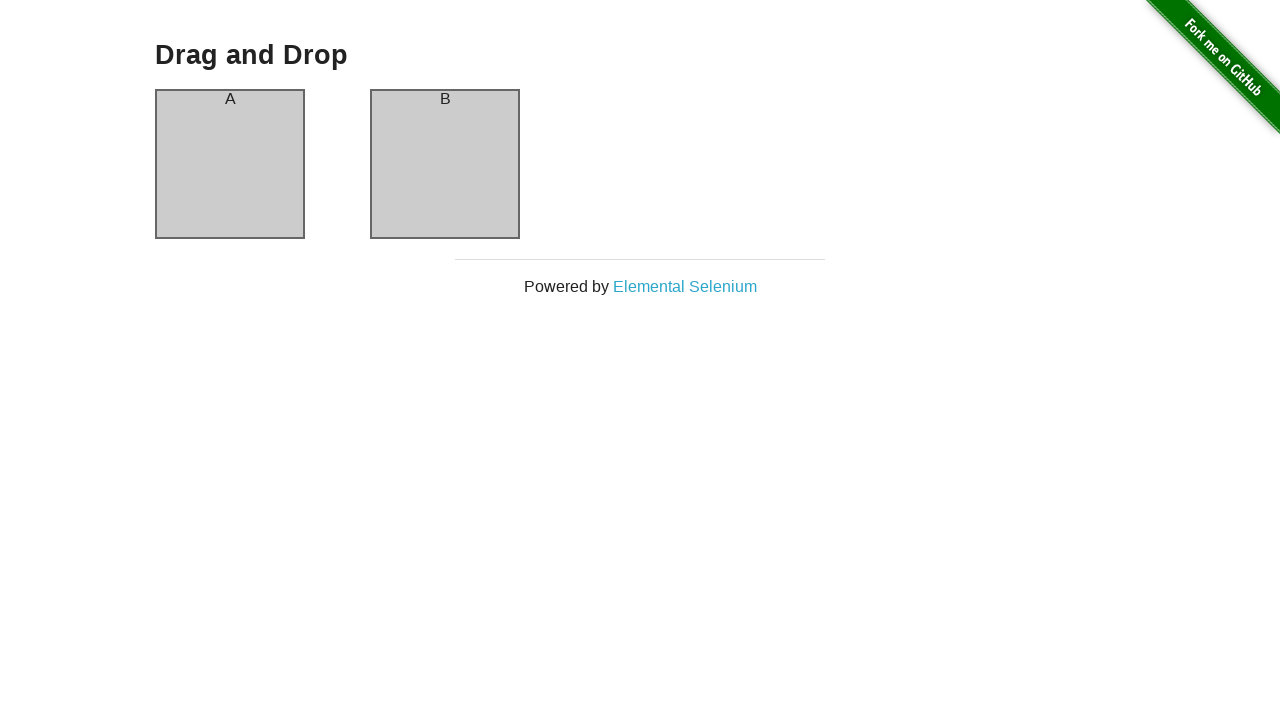

Located target element (column B)
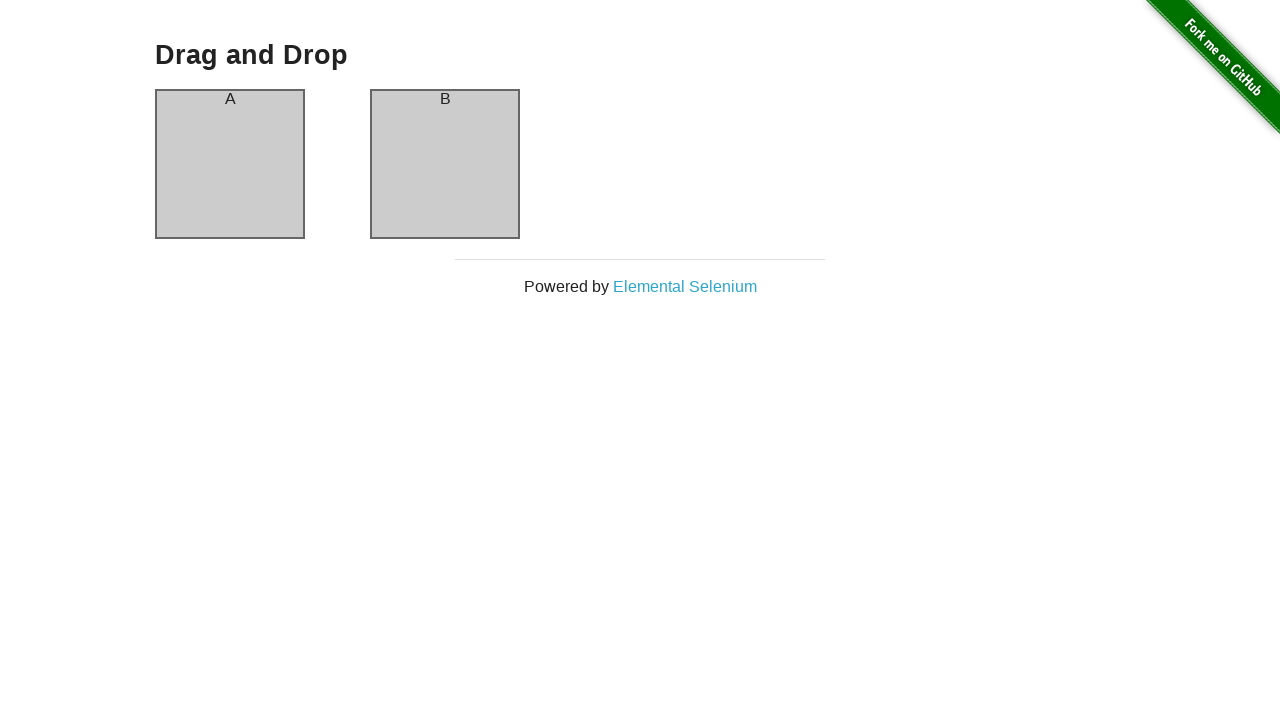

Dragged column A to column B position at (445, 164)
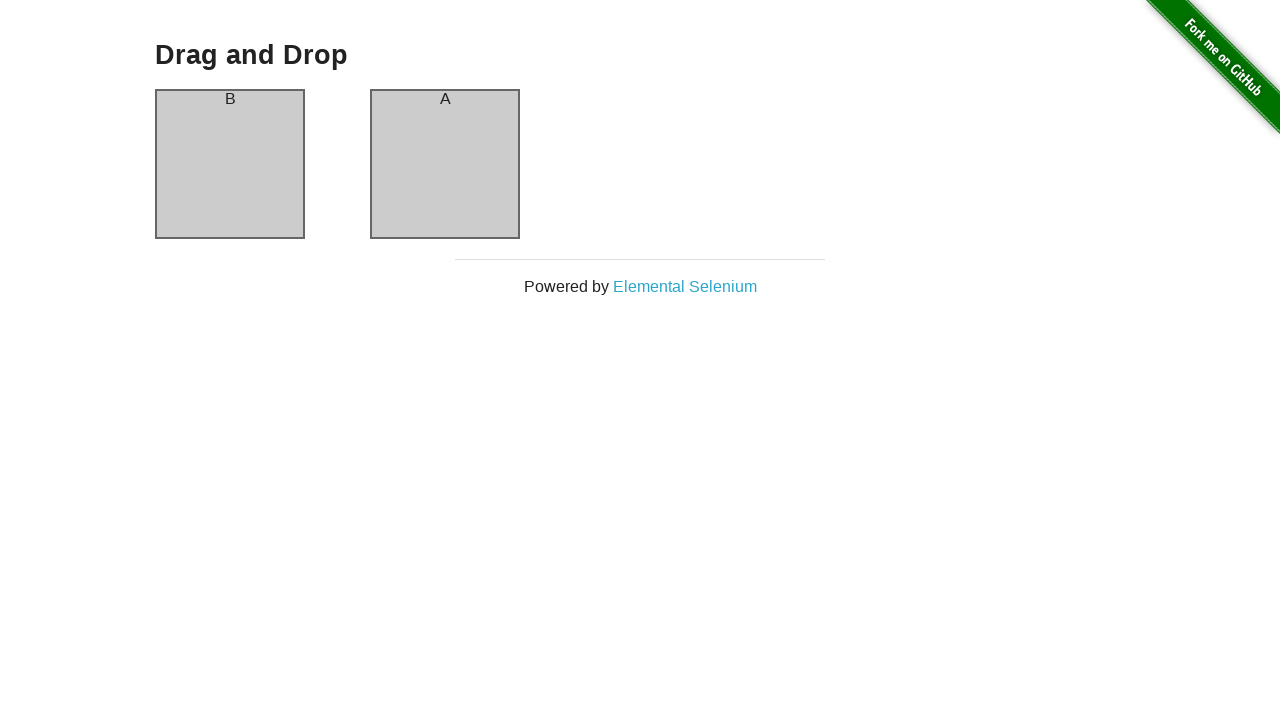

Verified that elements have swapped positions - column A now contains 'B'
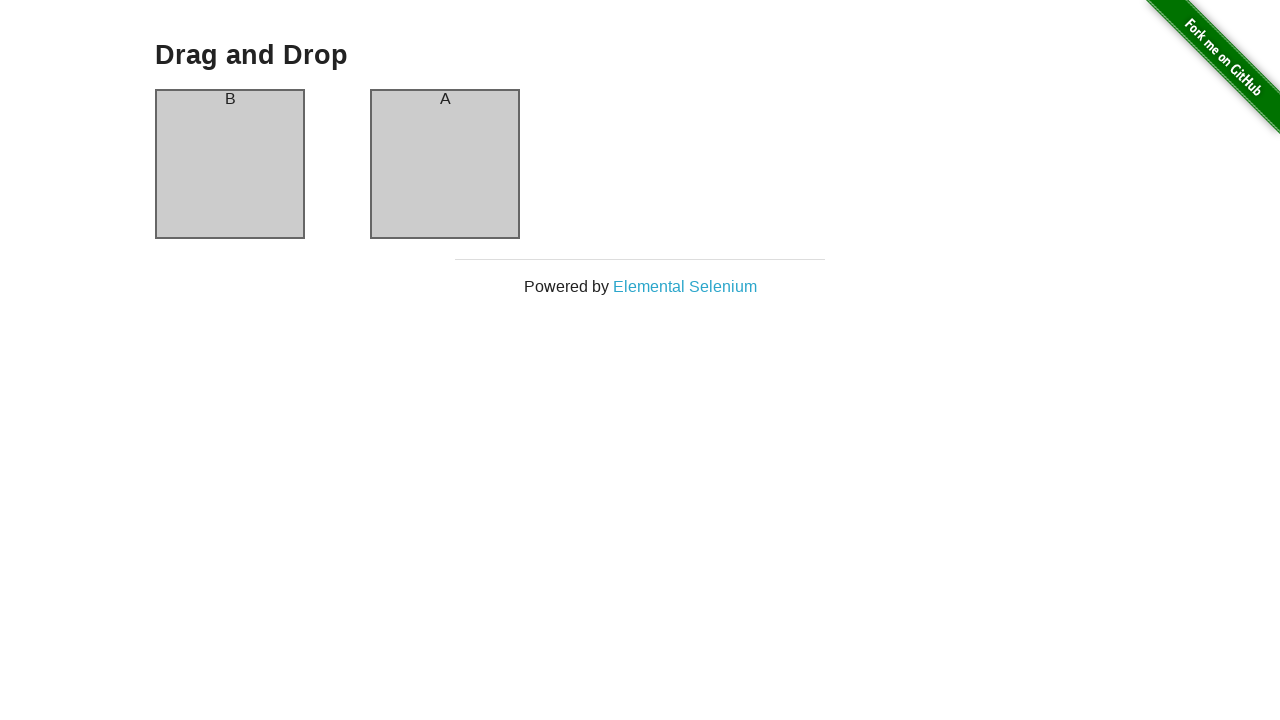

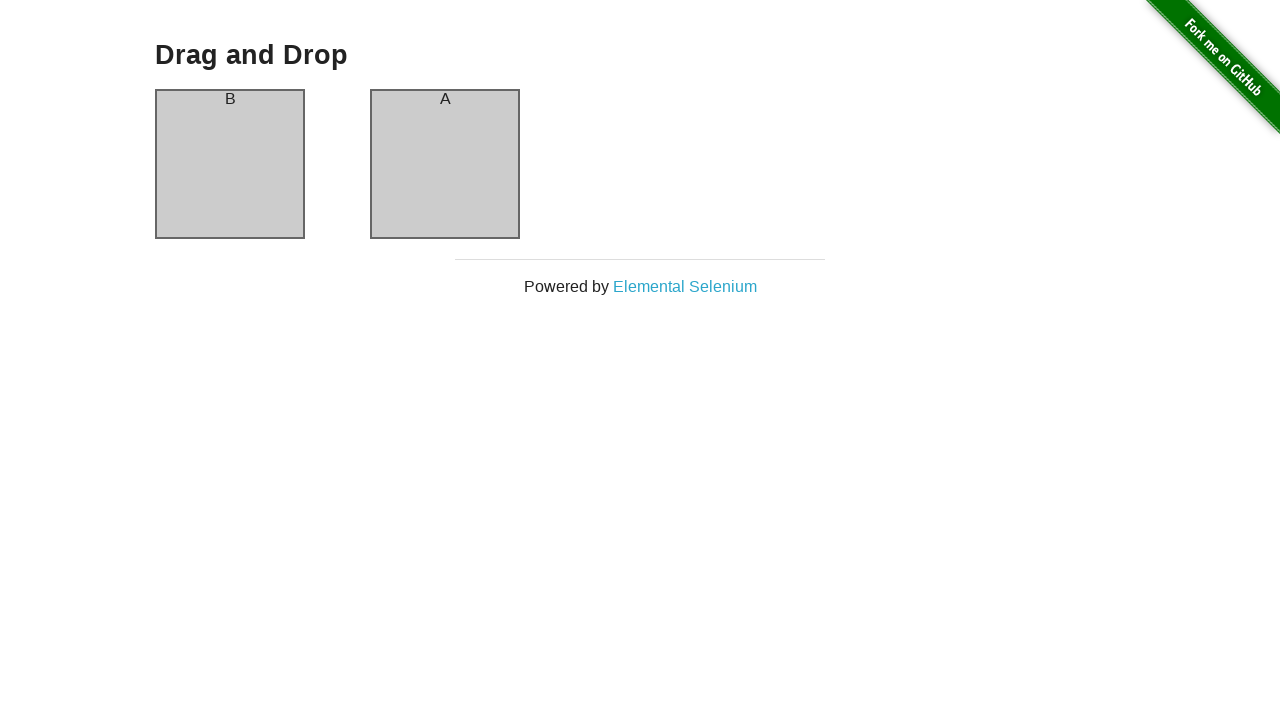